Tests Bootstrap dropdown selection on HDFC website by selecting "Housing Loans" from the product type dropdown and then selecting "Rural Housing Loans" from the product name dropdown.

Starting URL: https://www.hdfc.com/

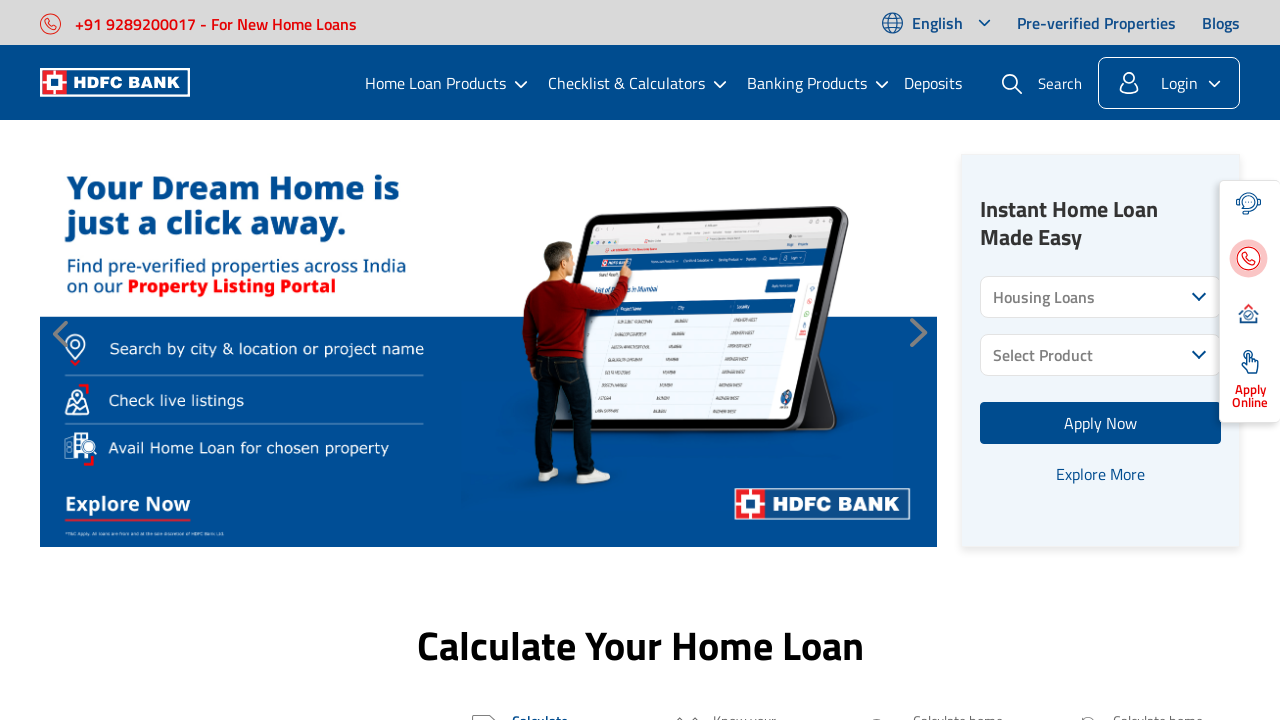

Waited for HDFC website to load
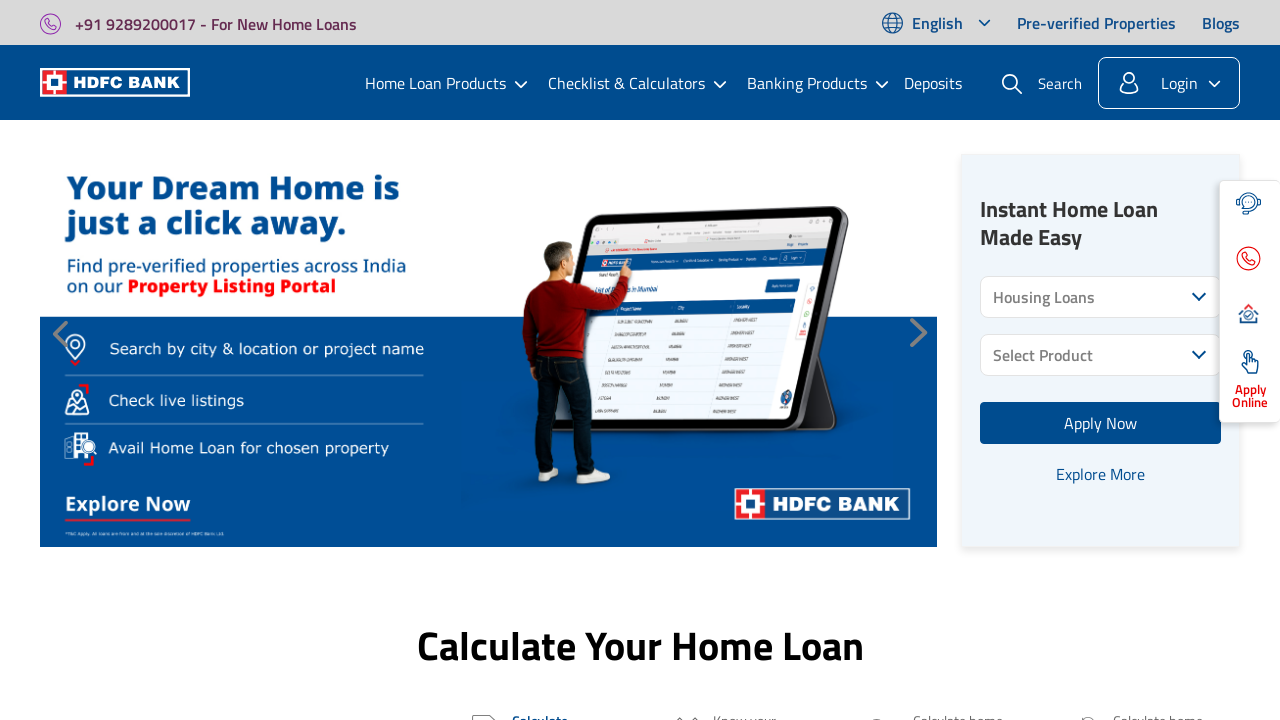

Clicked on product category dropdown to open it at (1101, 297) on xpath=//div[contains(@class,'product-category-wrap')]
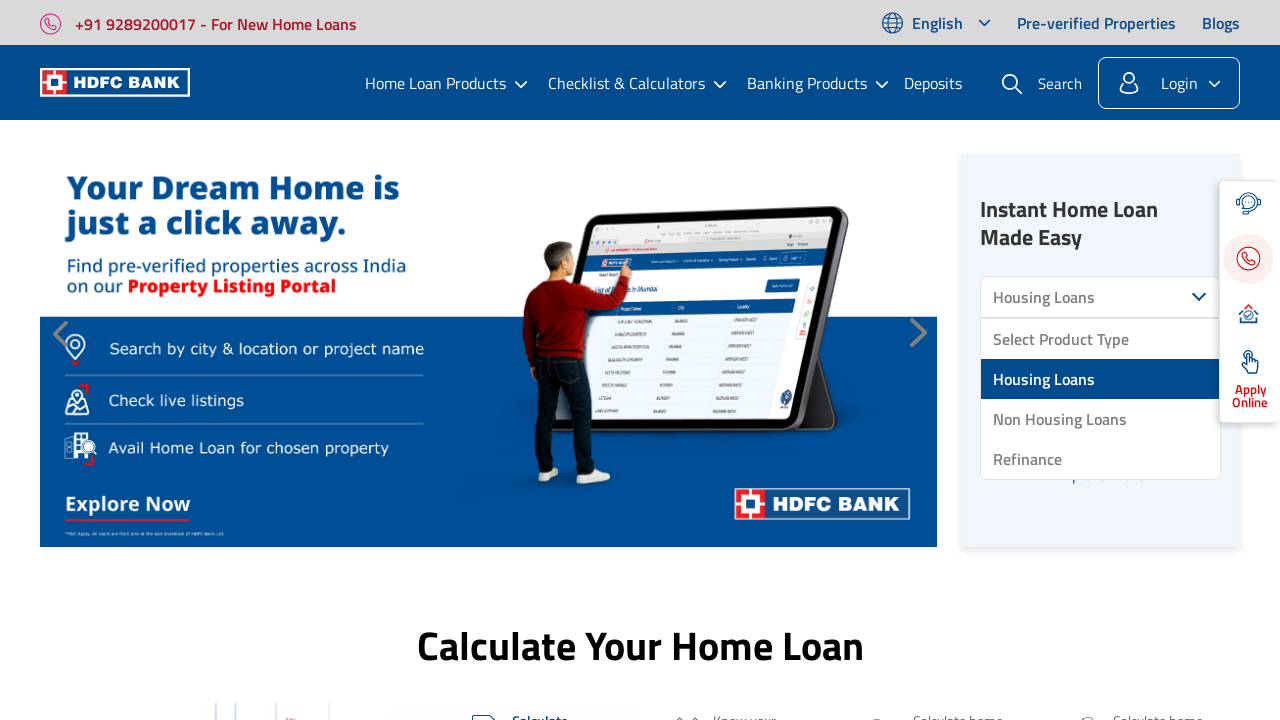

Waited for product category dropdown to fully open
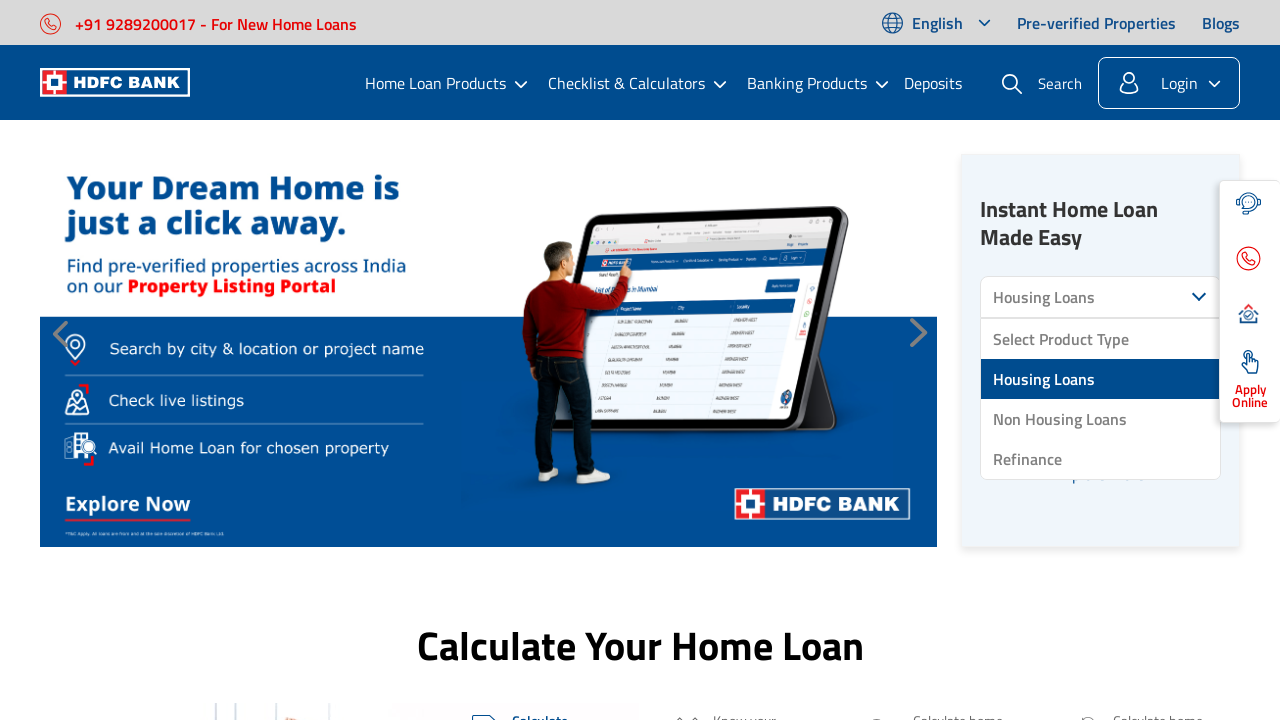

Selected 'Housing Loans' from the product type dropdown at (1101, 379) on xpath=//ul[@id='productType']//li[text()='Housing Loans']
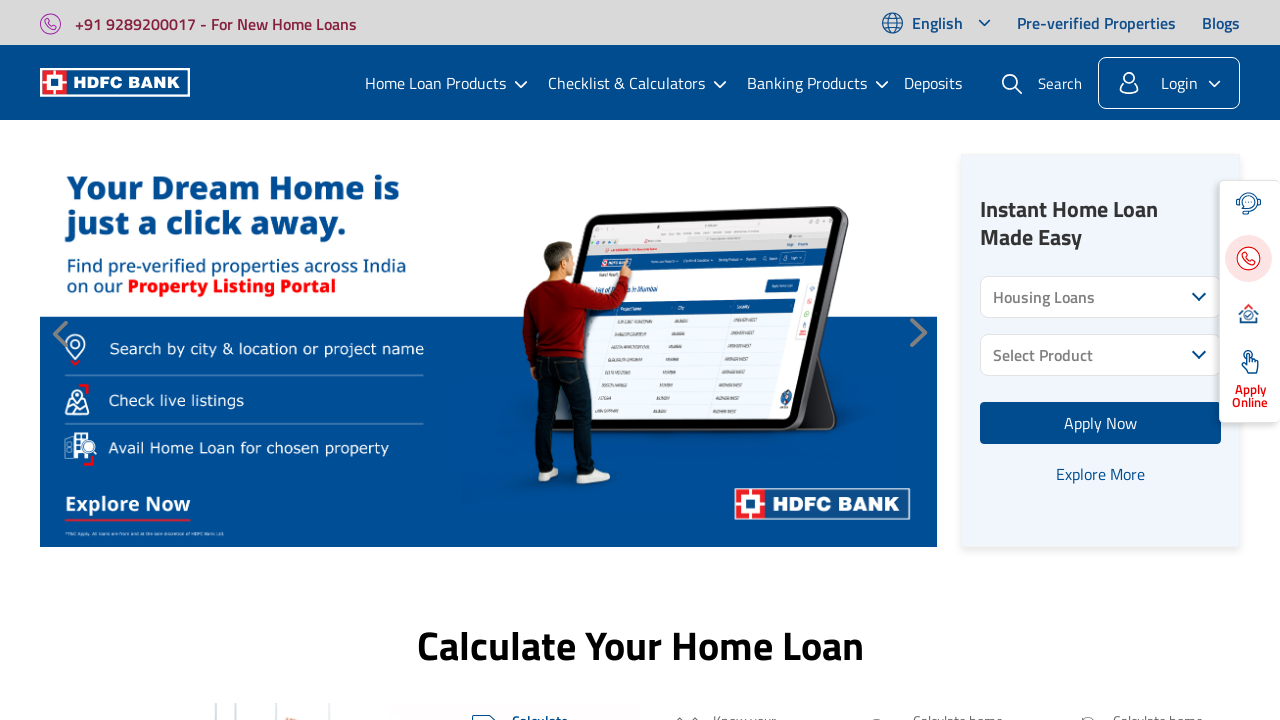

Waited for 'Housing Loans' selection to register
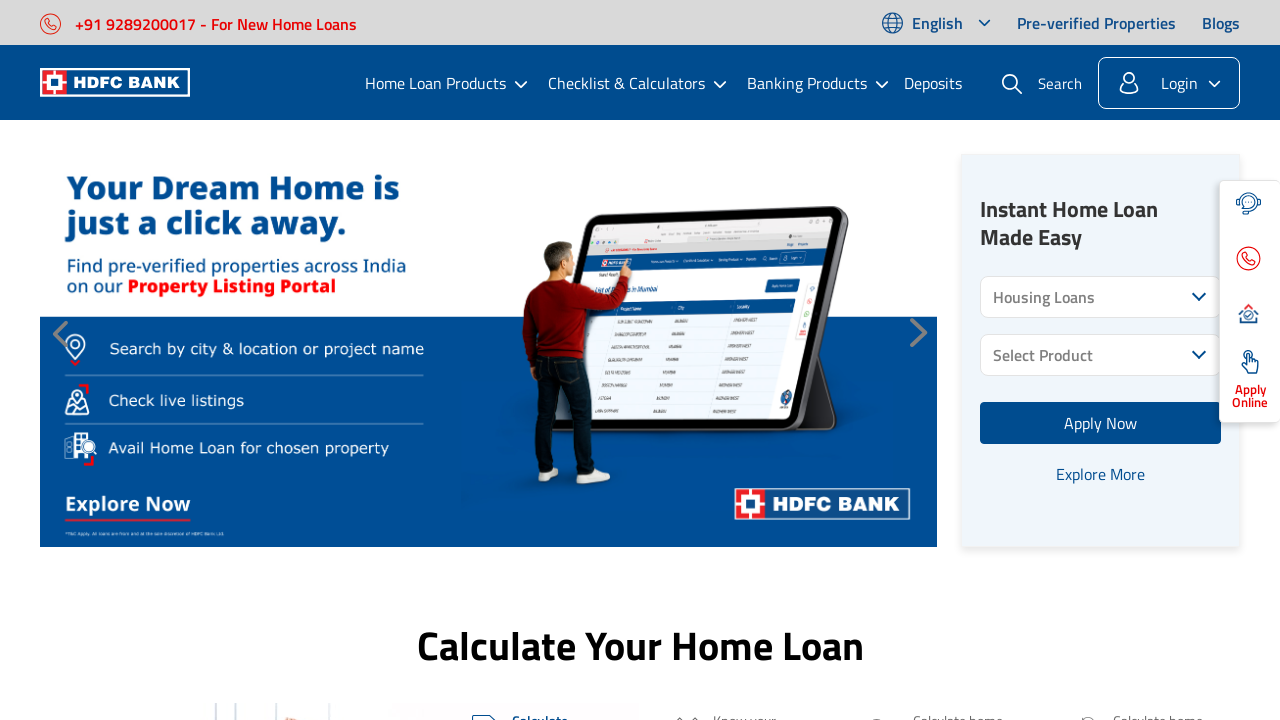

Clicked on product name dropdown to open it at (1101, 355) on xpath=//div[contains(@class, 'product-name-active')]
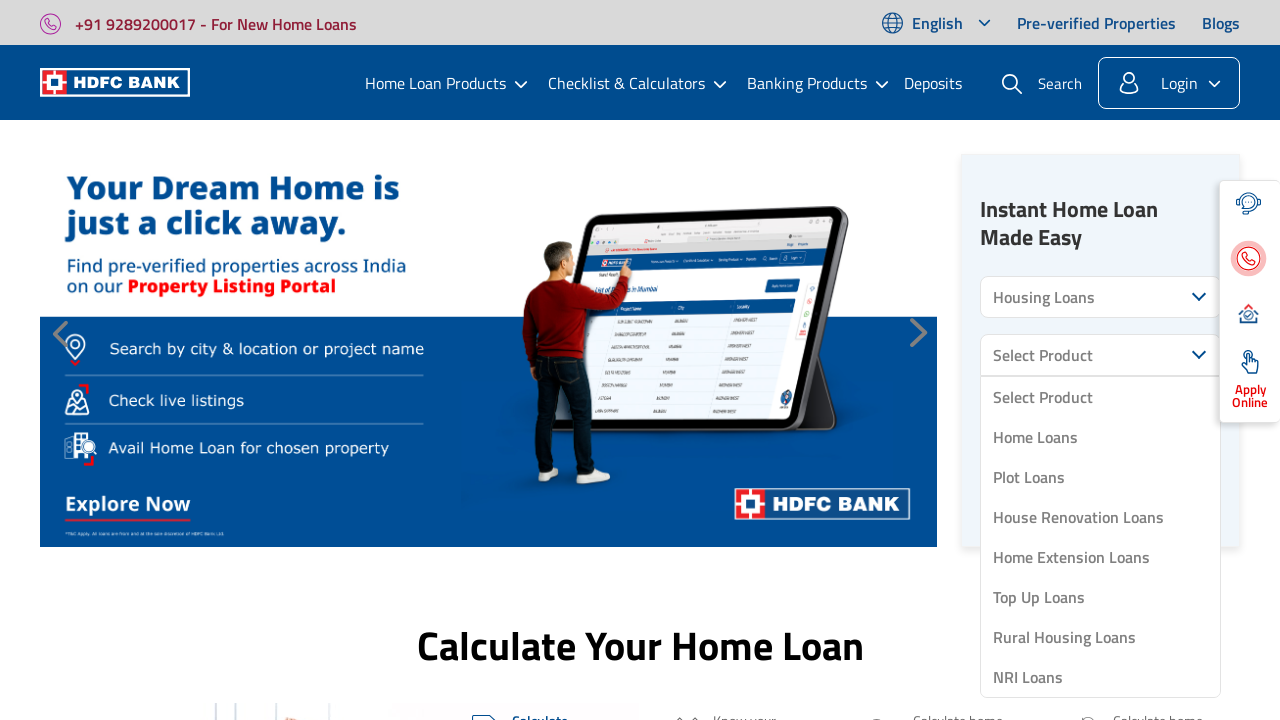

Waited for product name dropdown to fully open
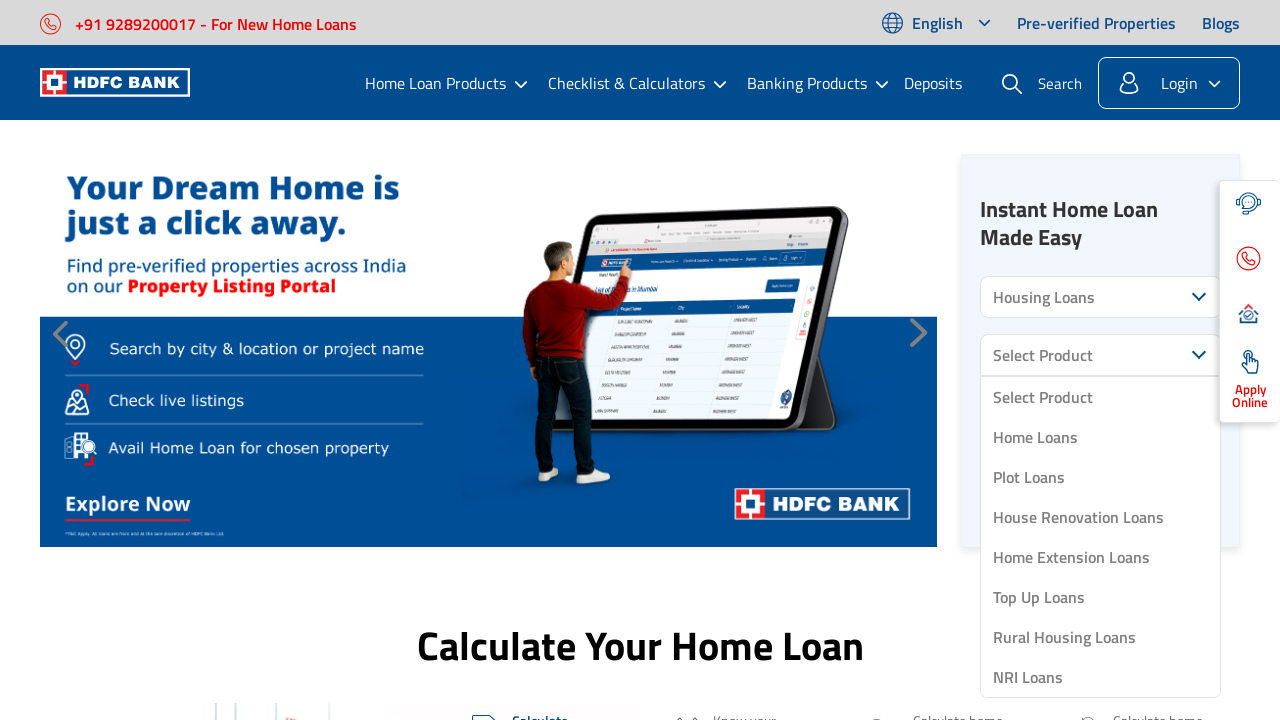

Selected 'Rural Housing Loans' from the product name dropdown at (1101, 637) on xpath=//ul[@id='productName']//li[text()='Rural Housing Loans']
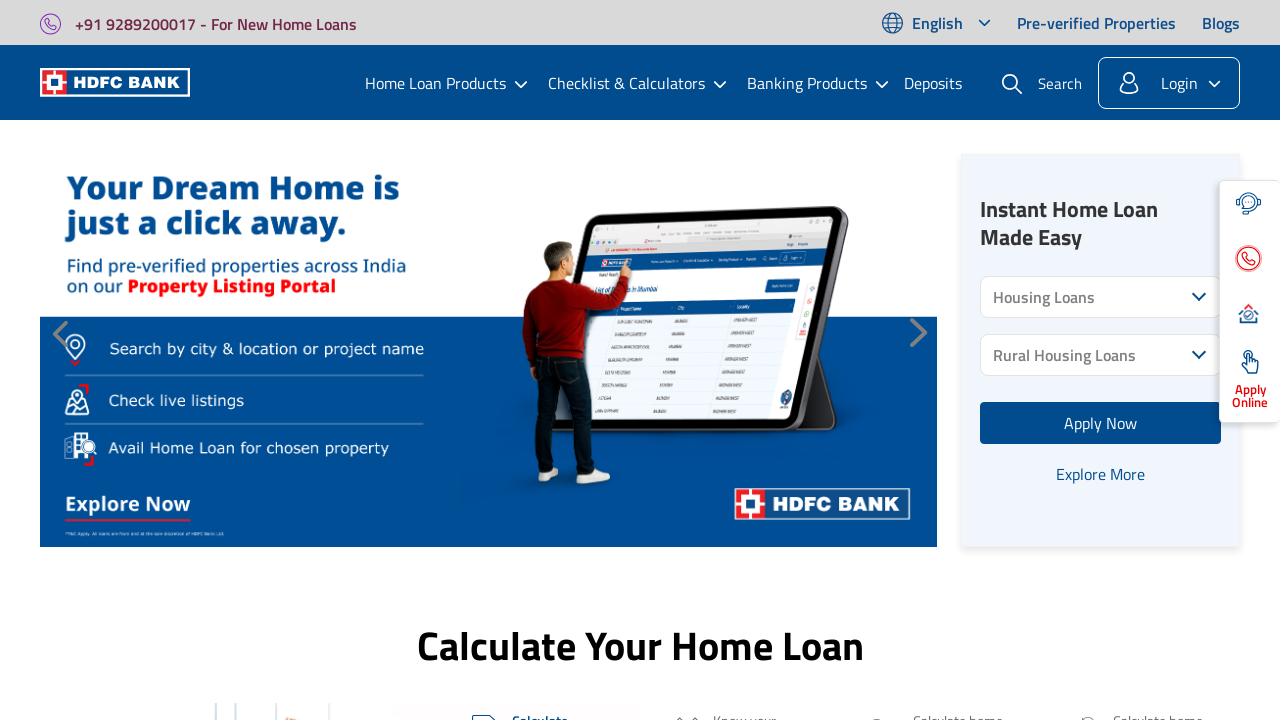

Waited for 'Rural Housing Loans' selection to complete
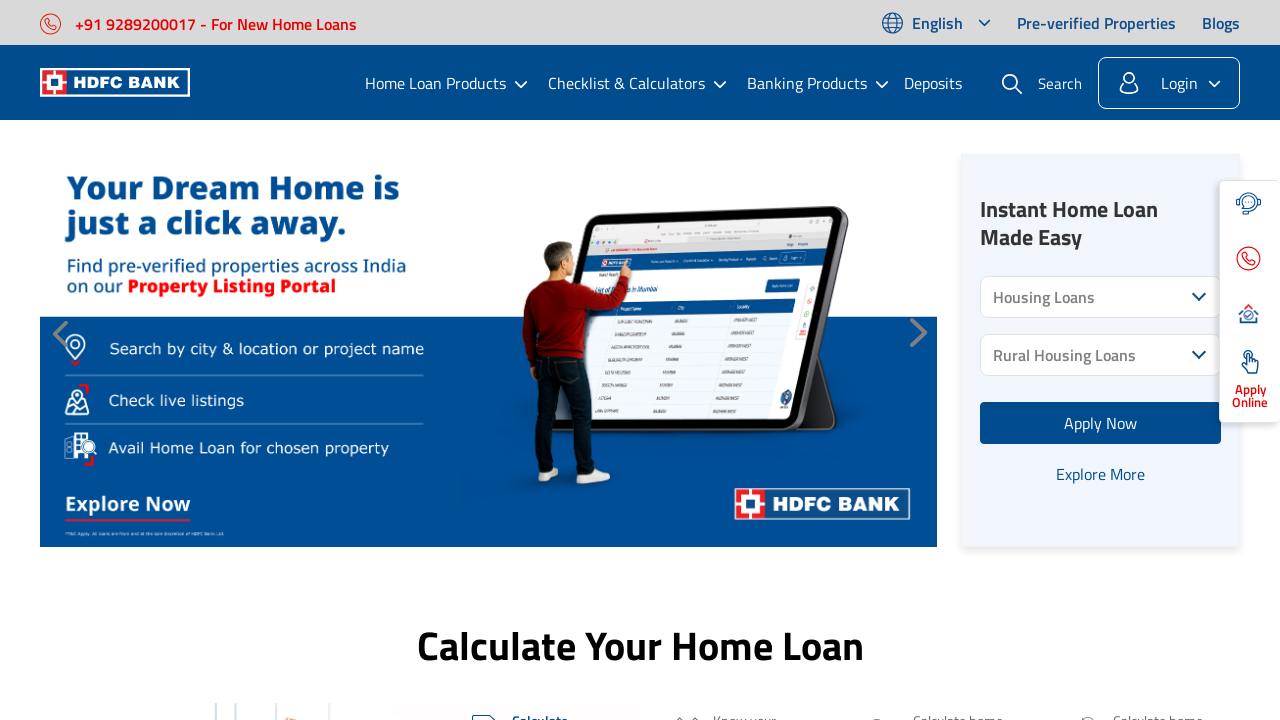

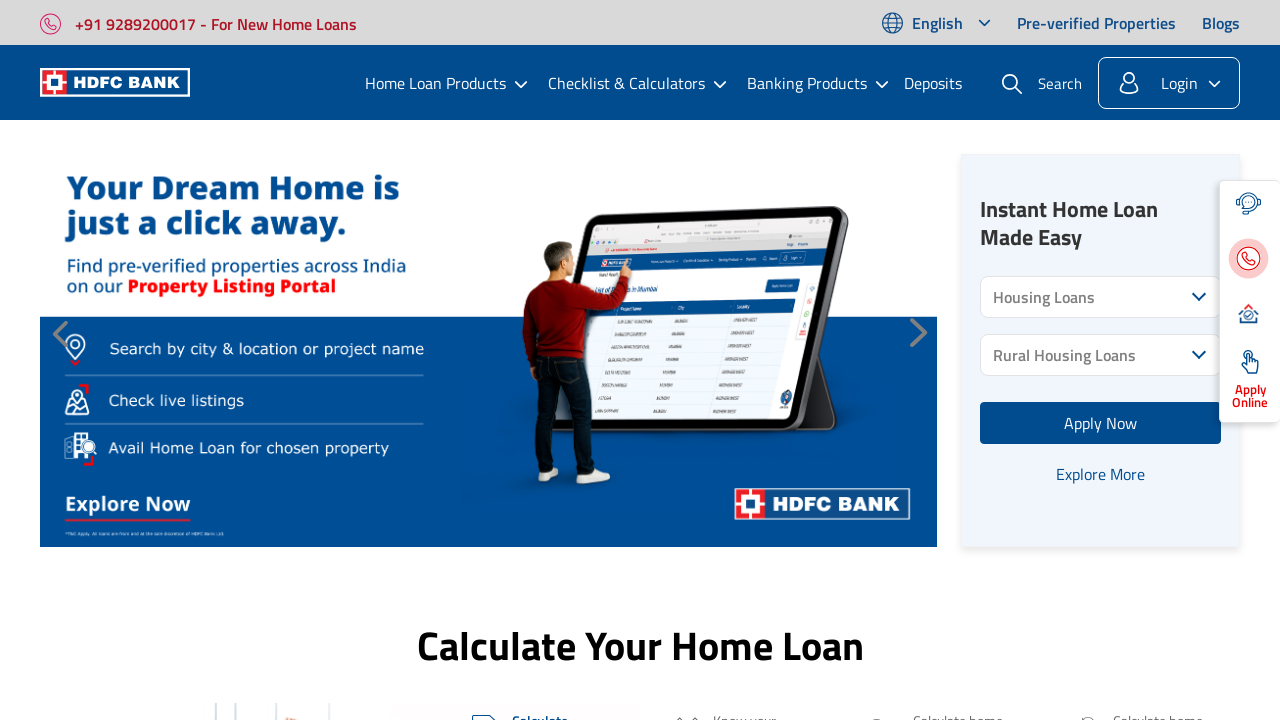